Tests the senior citizen discount checkbox functionality on a flight booking website by clicking the checkbox and verifying its selected state

Starting URL: https://rahulshettyacademy.com/dropdownsPractise/

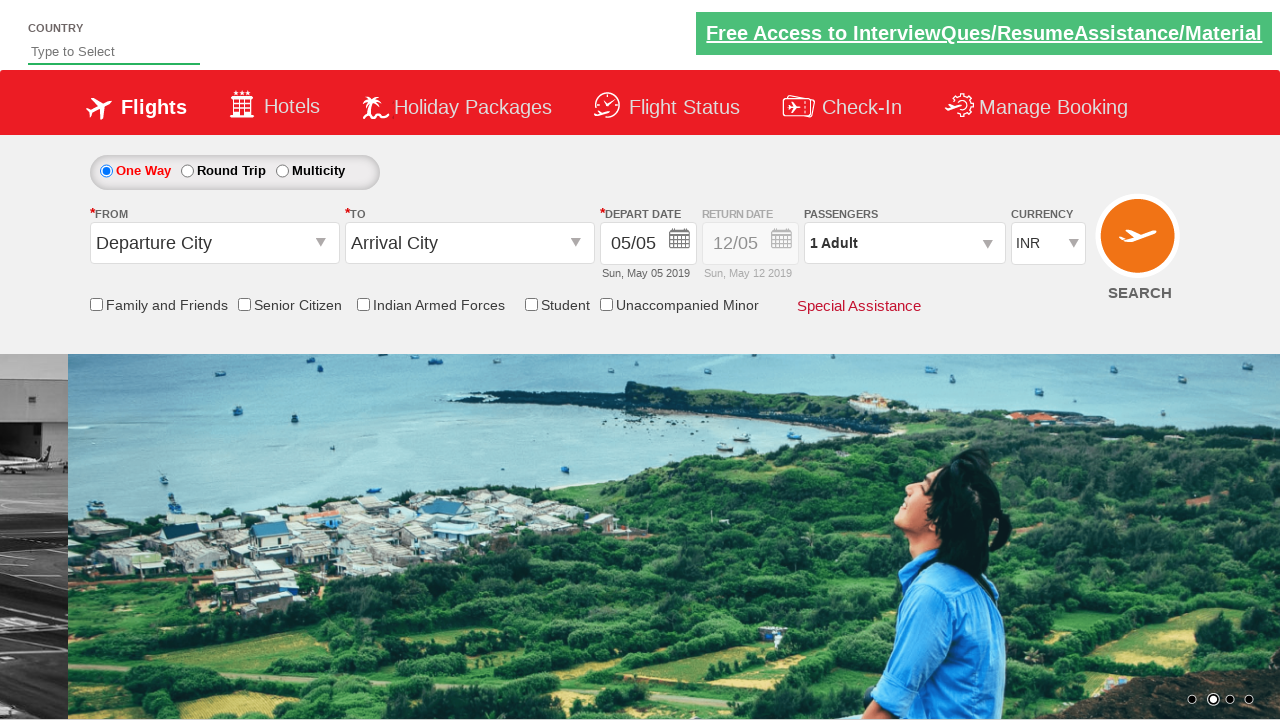

Clicked senior citizen discount checkbox at (244, 304) on input[name='ctl00$mainContent$chk_SeniorCitizenDiscount']
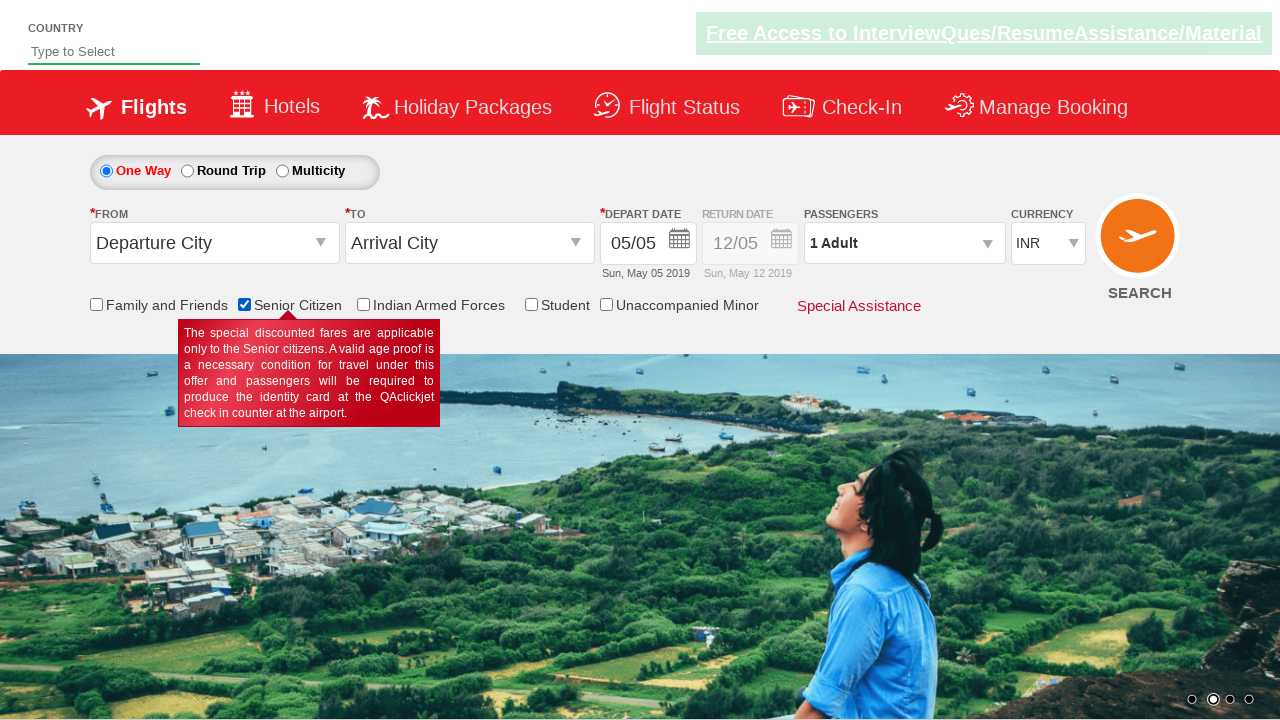

Verified senior citizen discount checkbox is selected
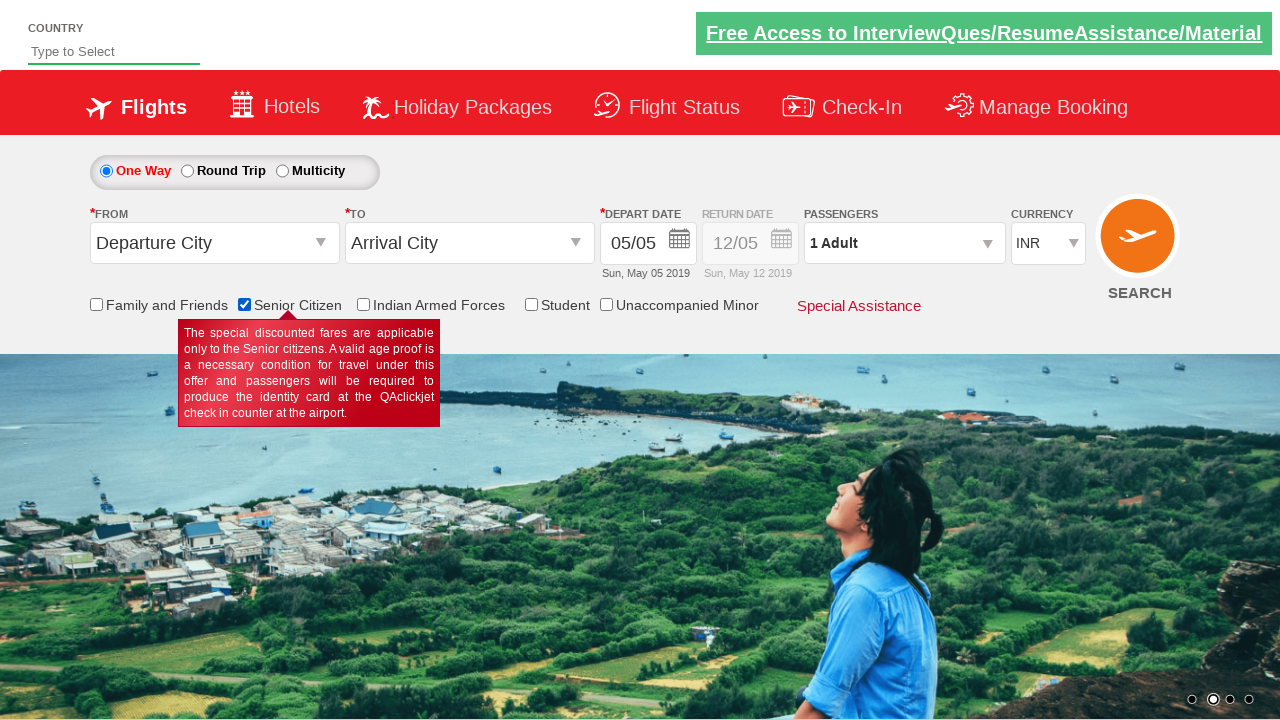

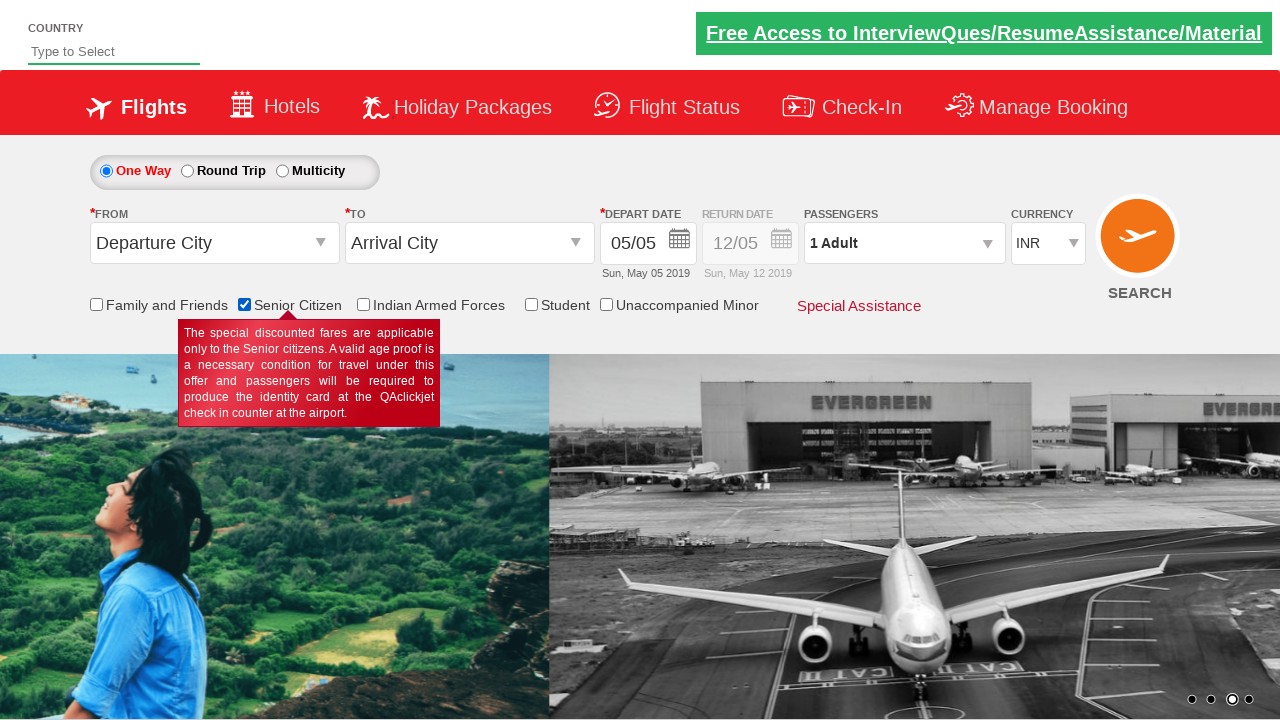